Navigates the Chinese National Bureau of Statistics website by expanding the Energy (能源) category menu, then expanding the main energy products submenu, and clicking on a specific energy item (crude oil/原油) to display its statistics table.

Starting URL: http://data.stats.gov.cn/easyquery.htm?cn=A01

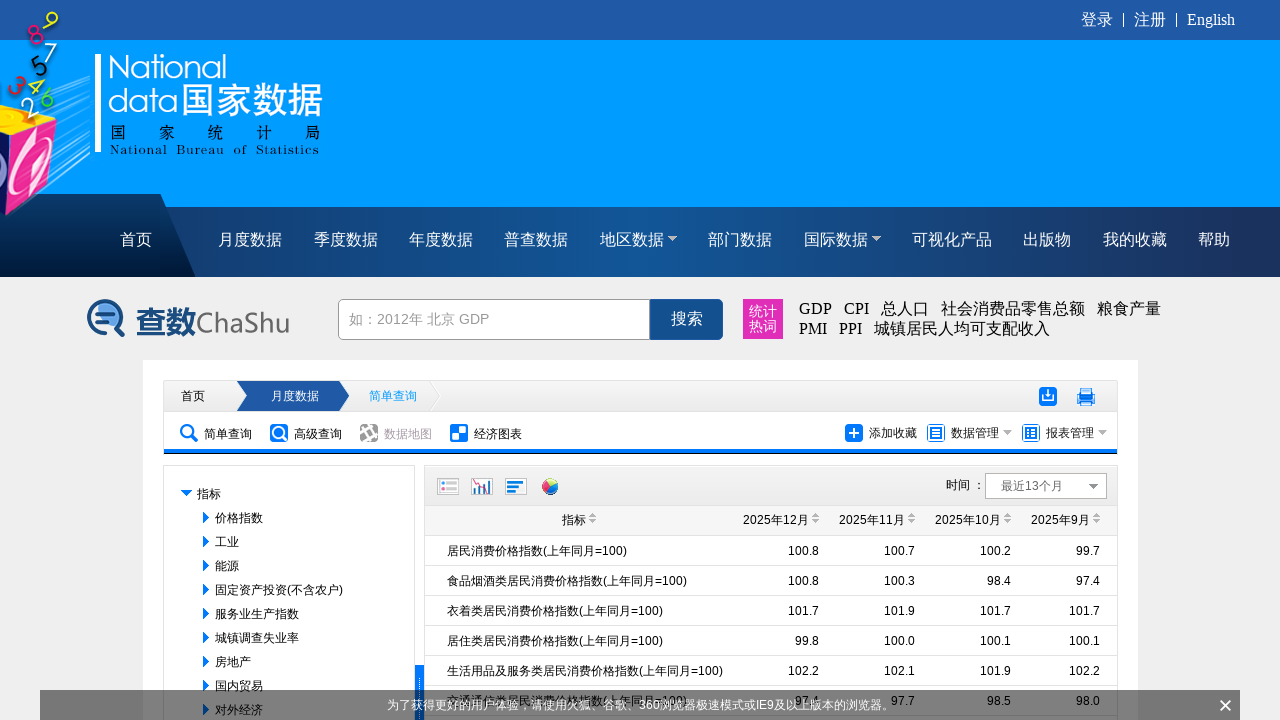

Waited for Energy (能源) category icon to become visible
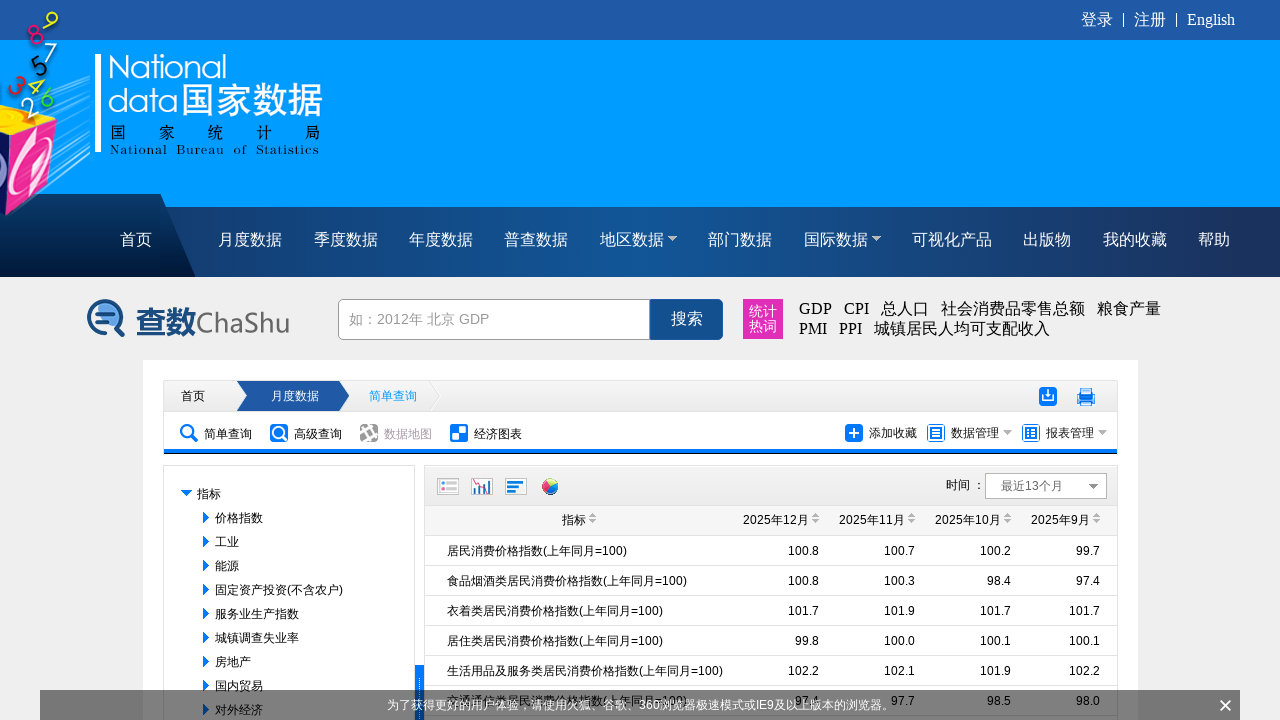

Clicked Energy (能源) category icon to expand menu at (204, 565) on #treeZhiBiao_4_ico
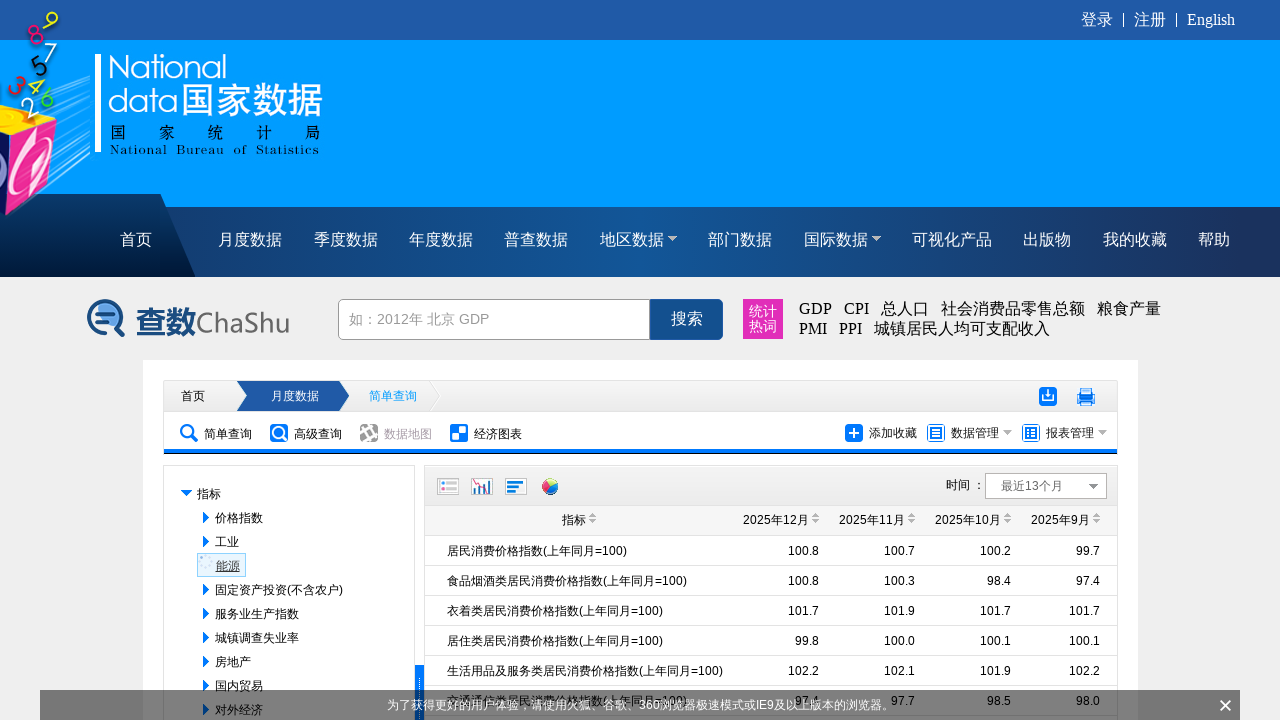

Waited for main energy products submenu (能源主要产品产量) icon to become visible
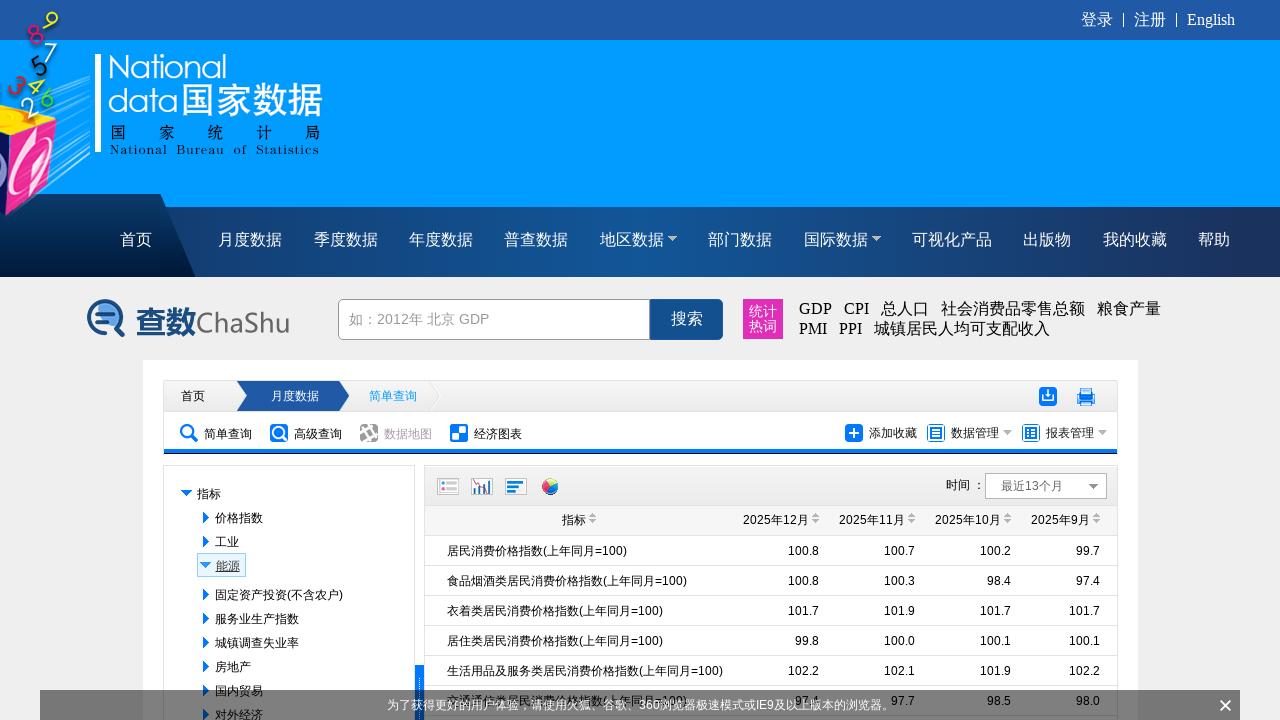

Clicked main energy products submenu icon to expand it at (222, 589) on #treeZhiBiao_16_ico
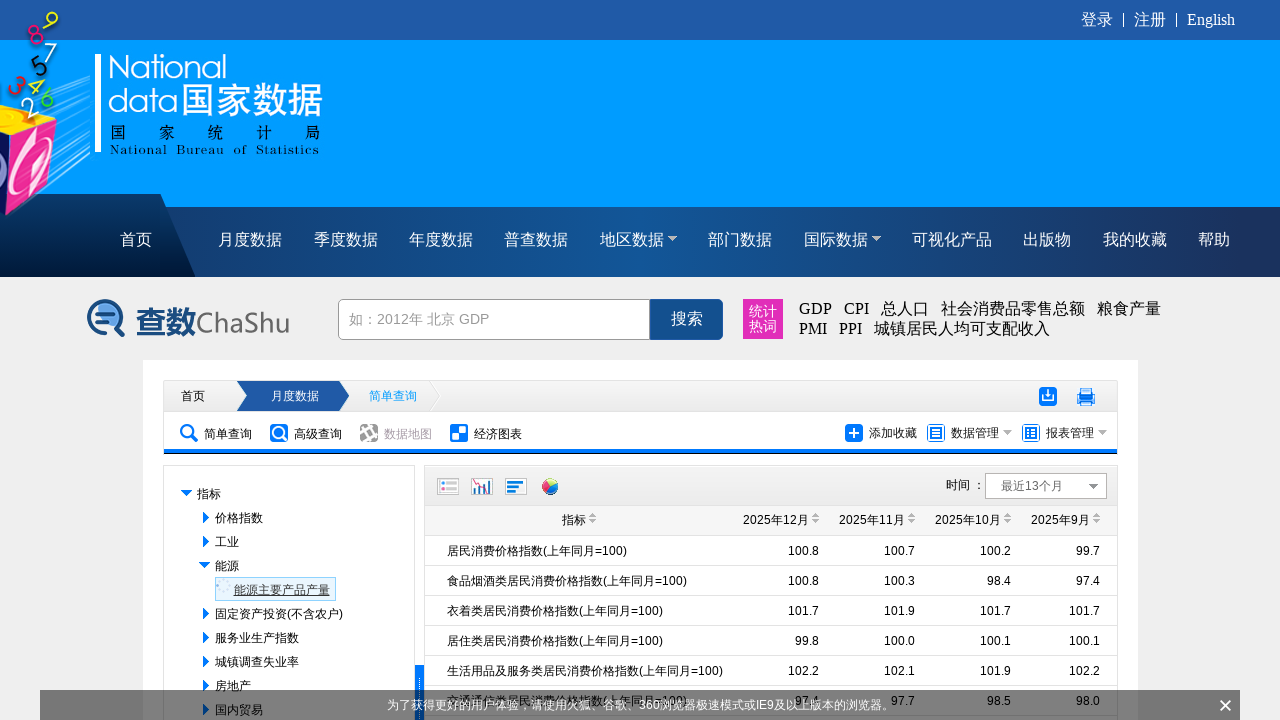

Waited for crude oil (原油) item icon to become visible
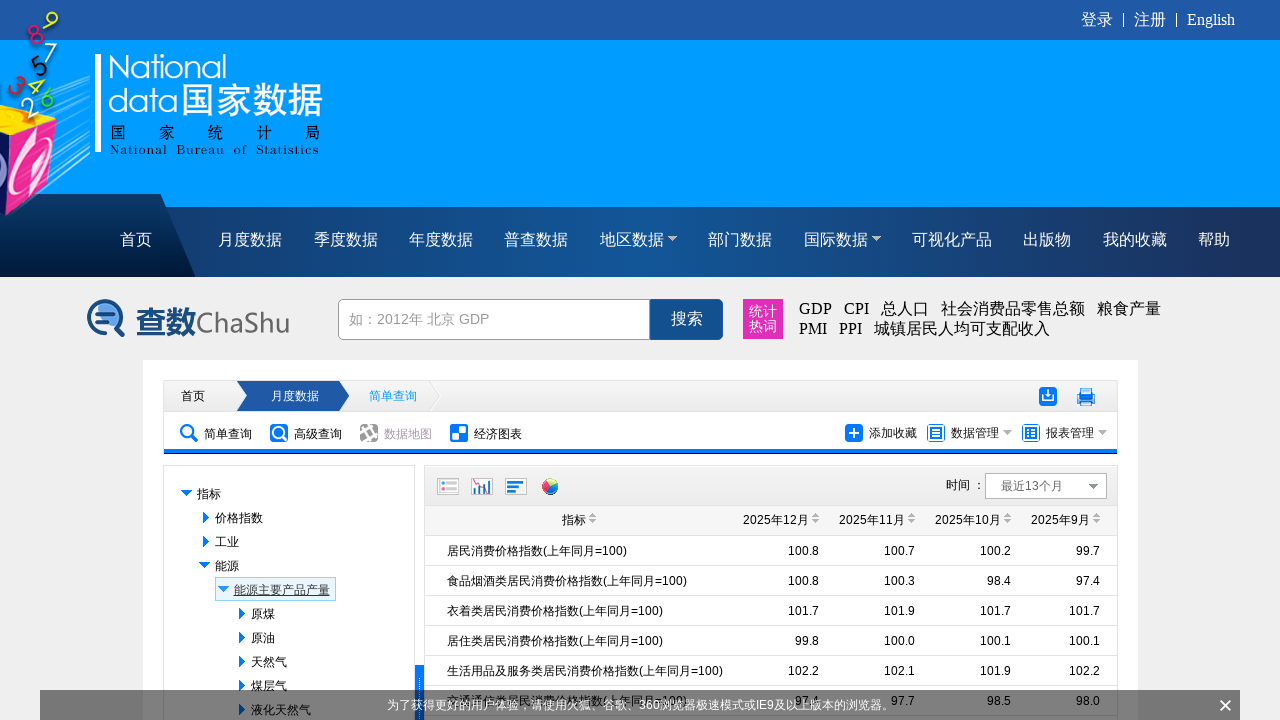

Clicked crude oil (原油) item to display its statistics at (240, 637) on #treeZhiBiao_18_ico
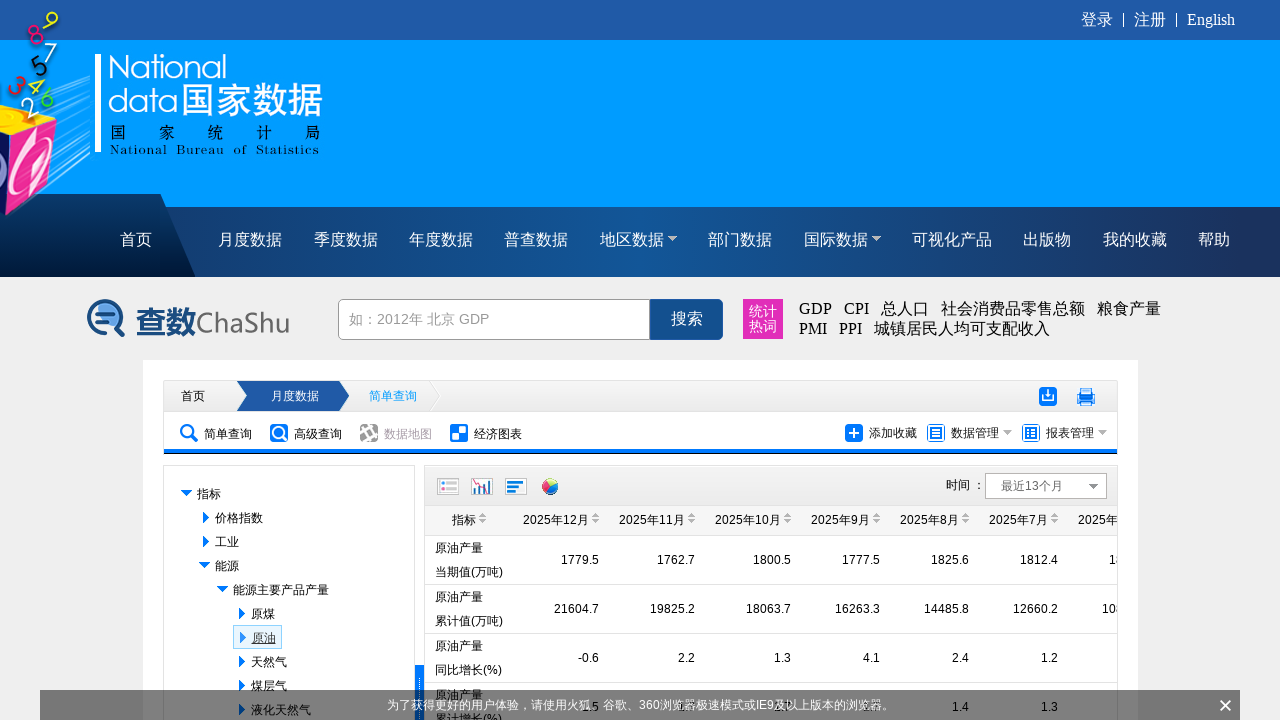

Statistics table loaded and became visible
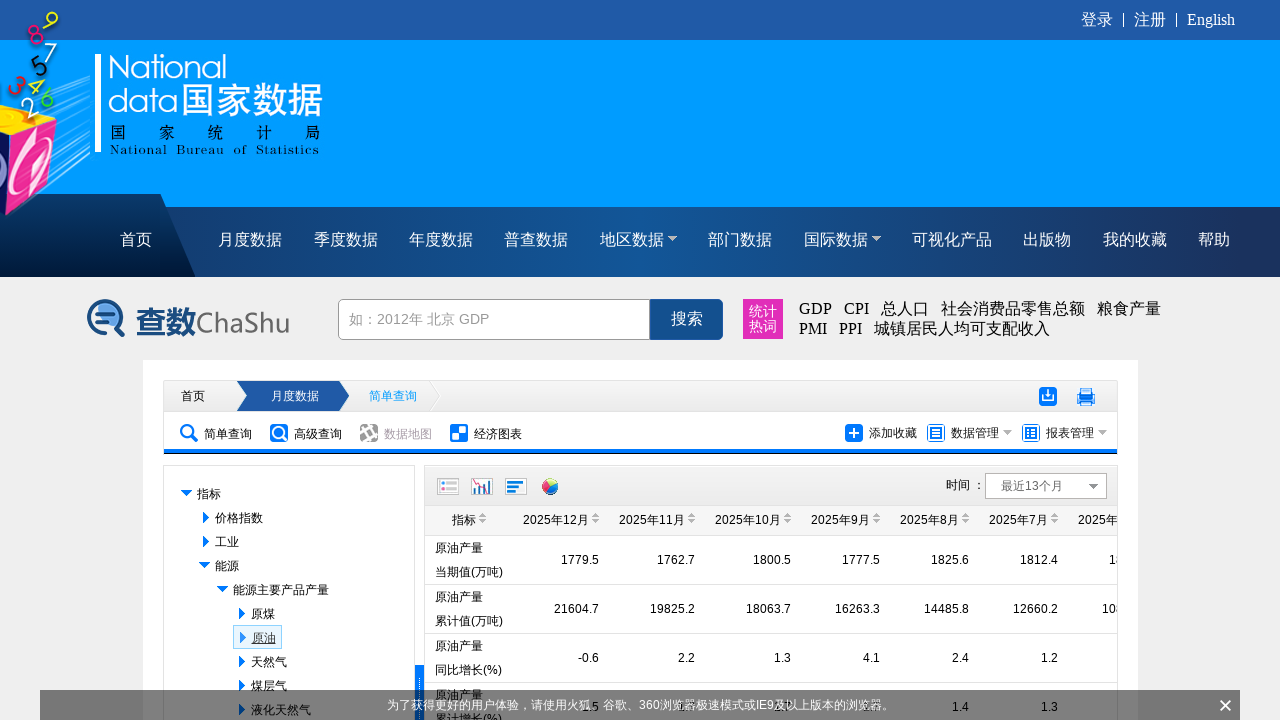

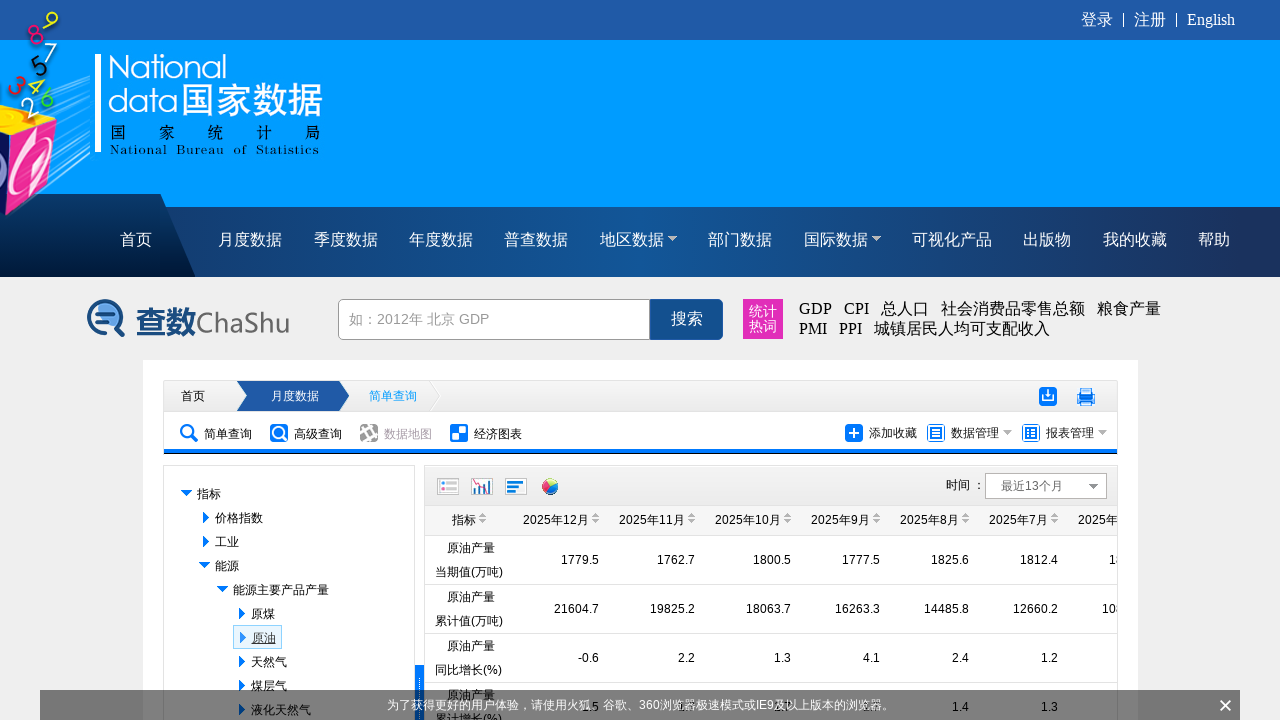